Tests that clicking clear completed removes all completed items from the list.

Starting URL: https://demo.playwright.dev/todomvc

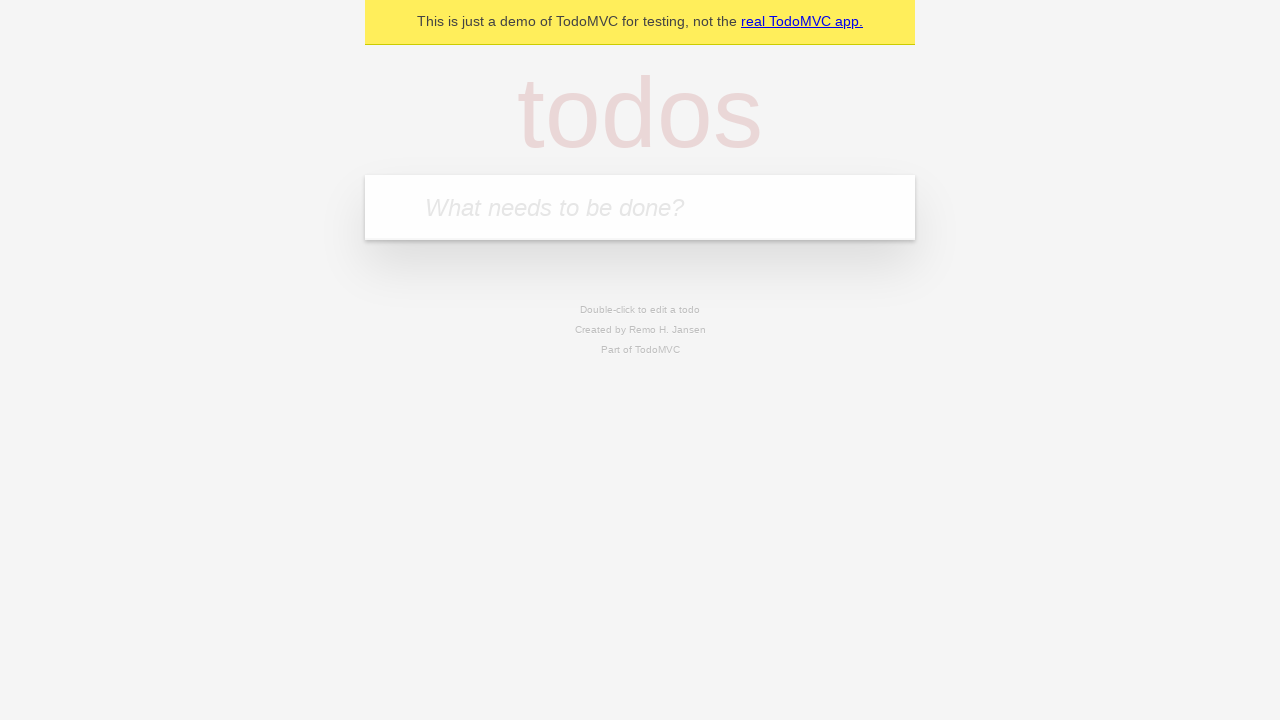

Filled first todo input with 'buy some cheese' on .new-todo
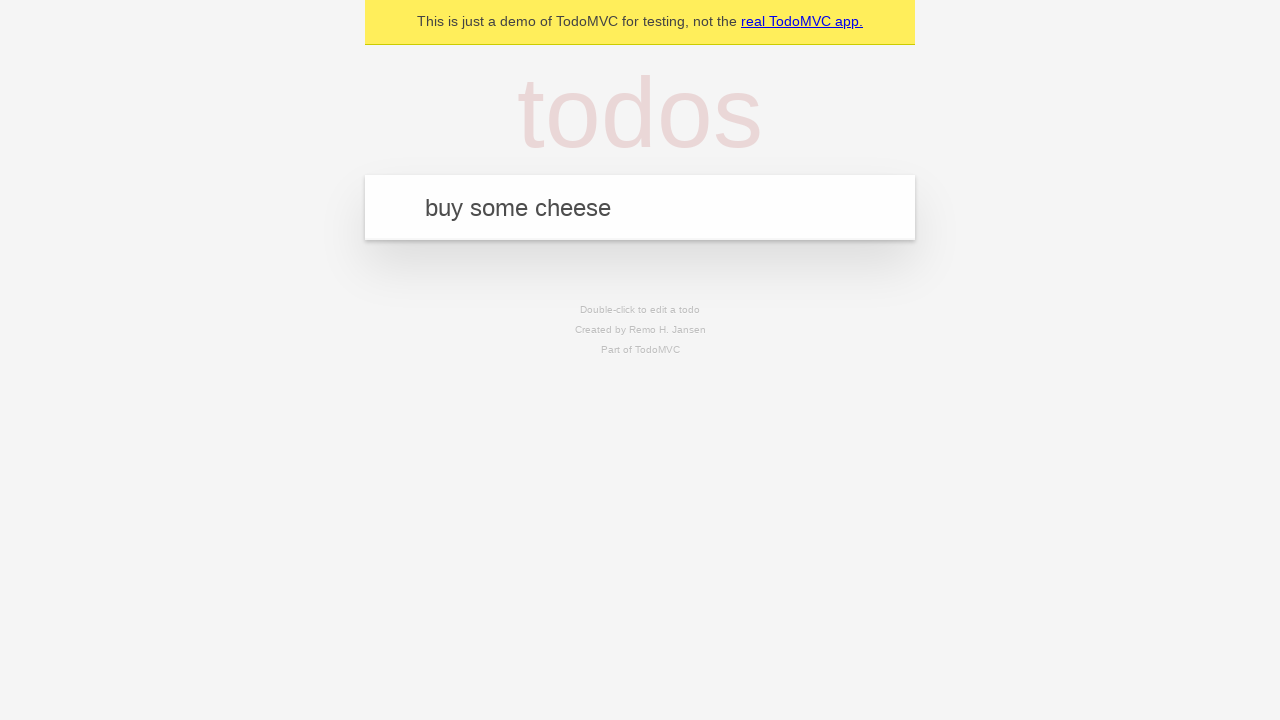

Pressed Enter to add first todo item on .new-todo
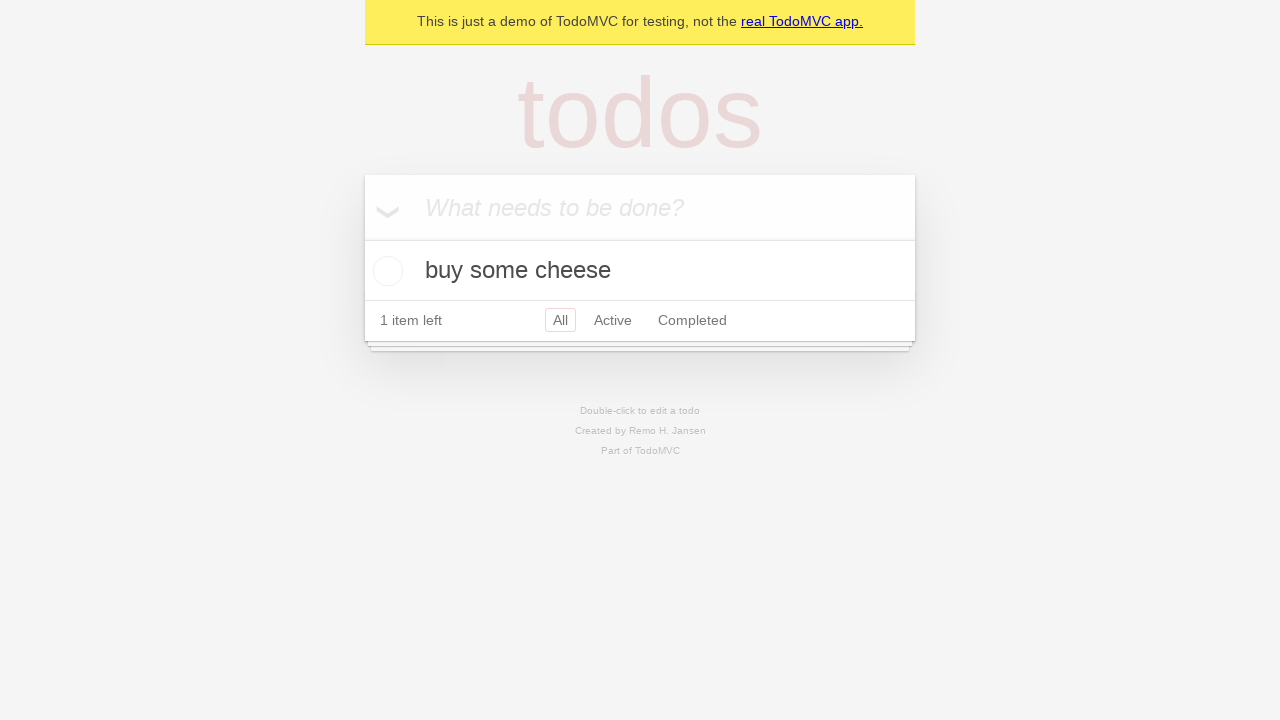

Filled second todo input with 'feed the cat' on .new-todo
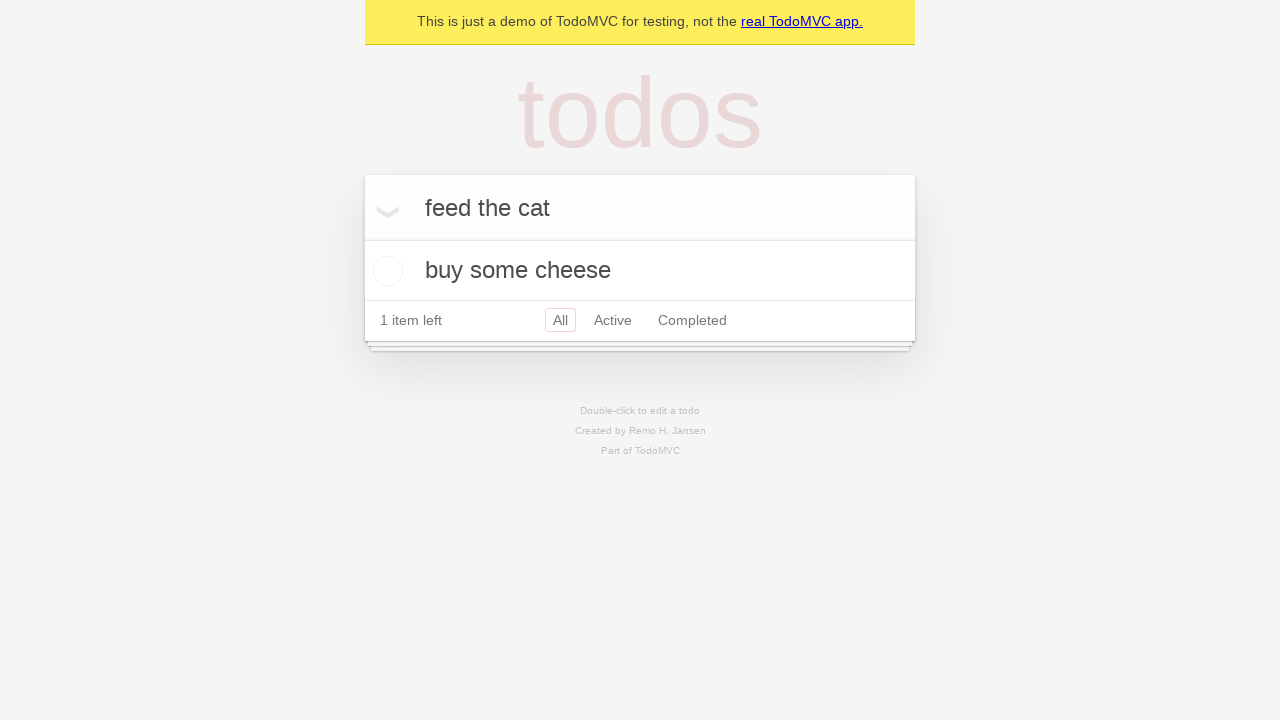

Pressed Enter to add second todo item on .new-todo
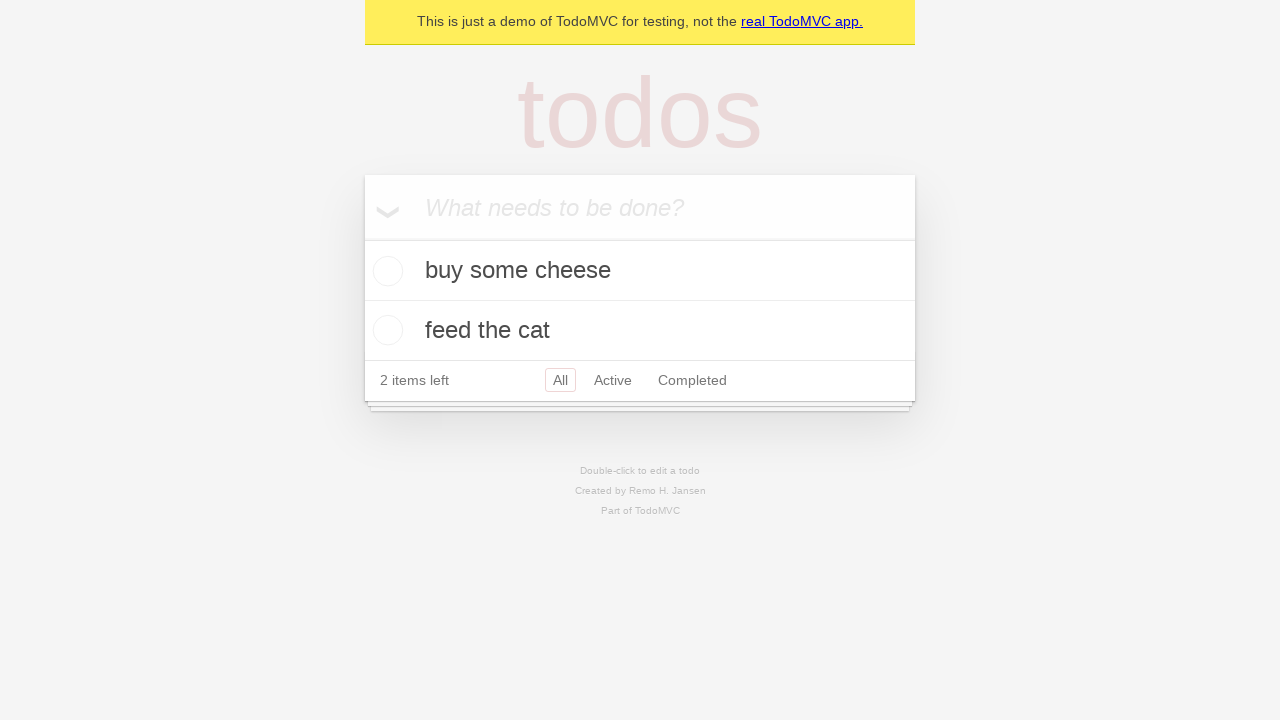

Filled third todo input with 'book a doctors appointment' on .new-todo
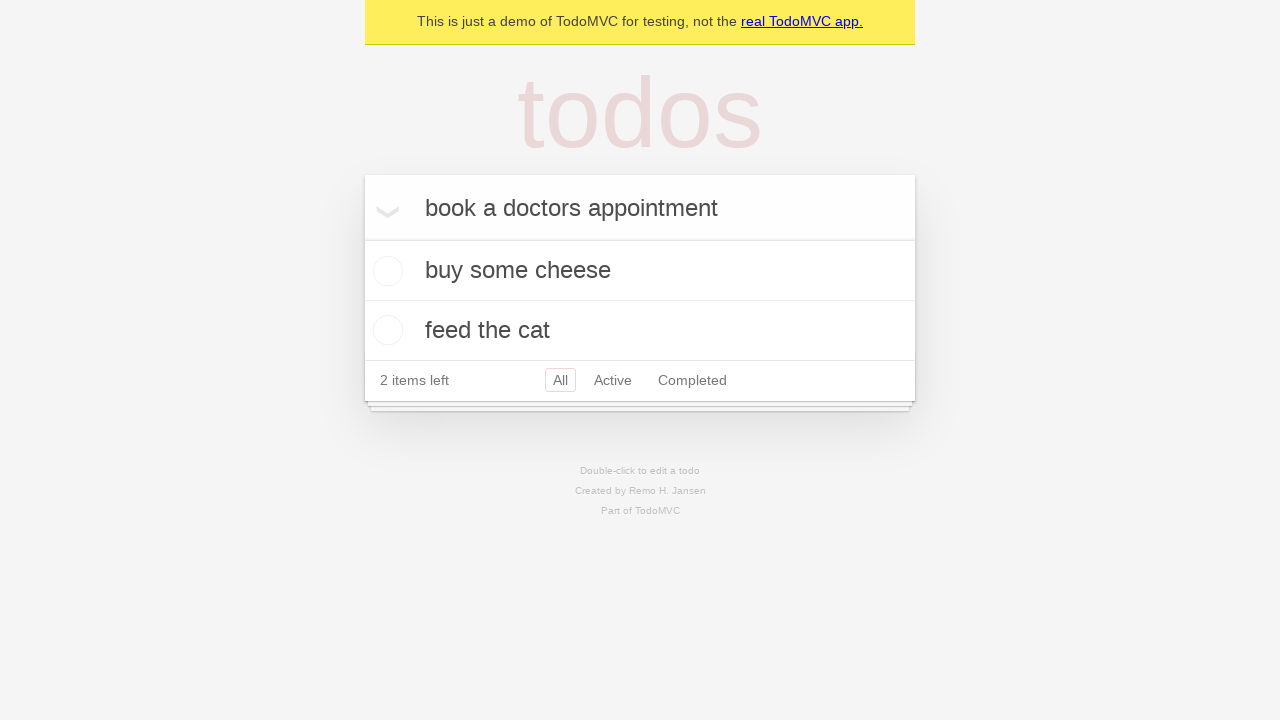

Pressed Enter to add third todo item on .new-todo
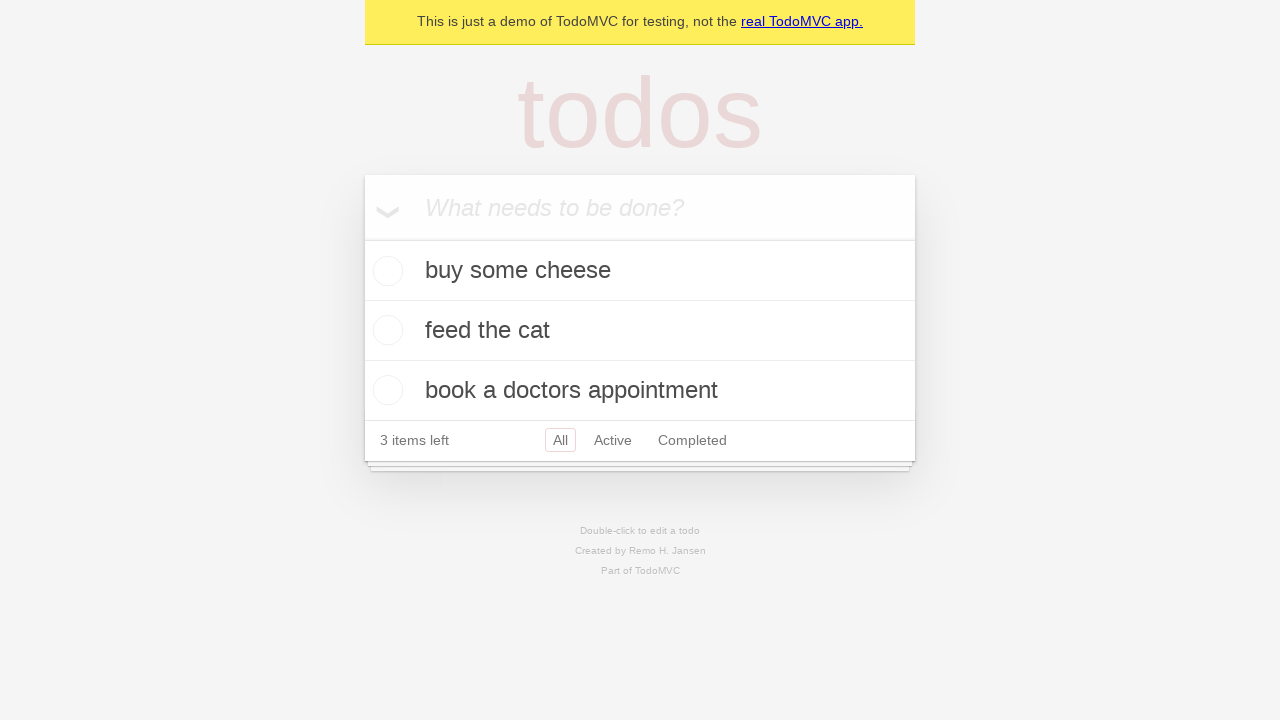

Located all todo list items
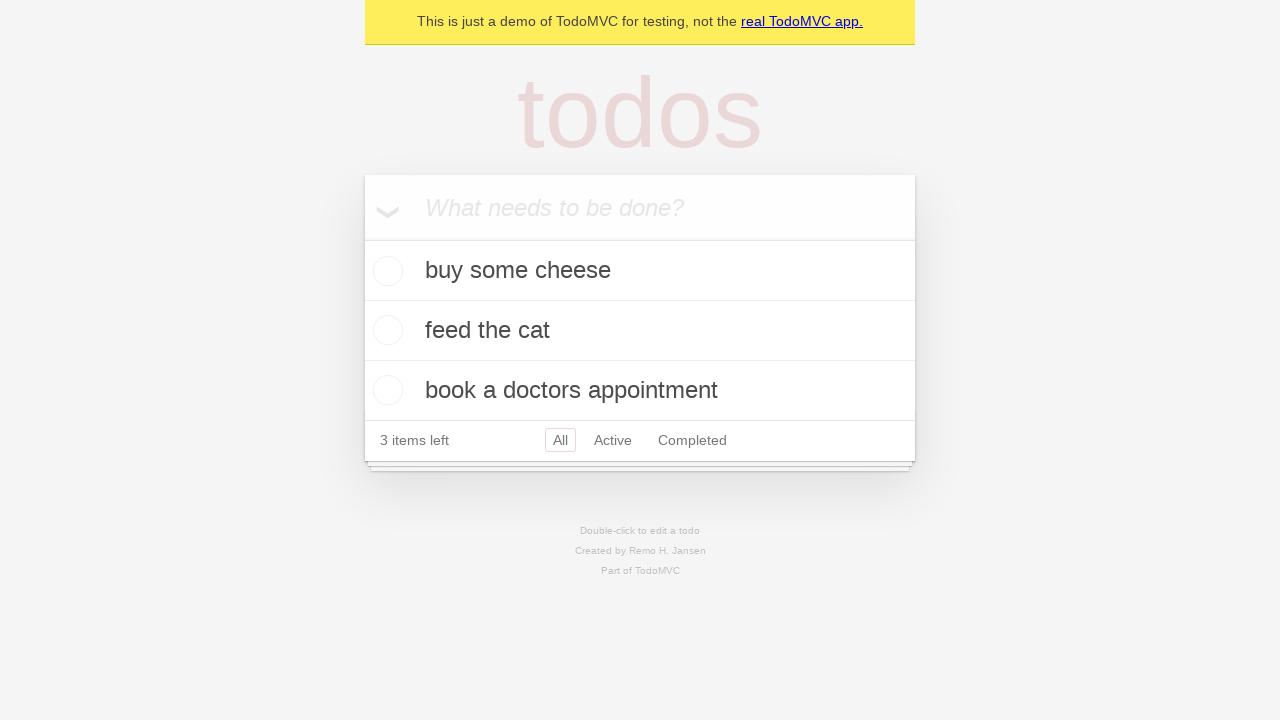

Checked the second todo item as completed at (385, 330) on .todo-list li >> nth=1 >> .toggle
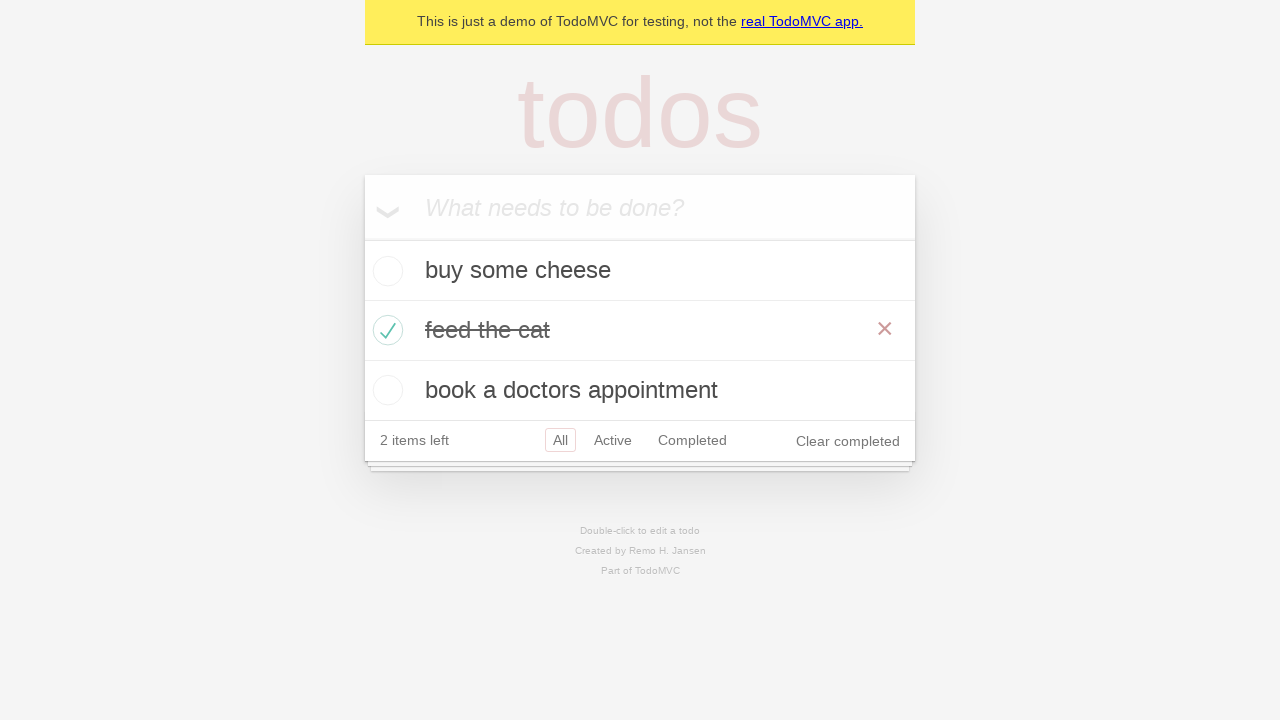

Clicked 'Clear completed' button to remove completed items at (848, 441) on .clear-completed
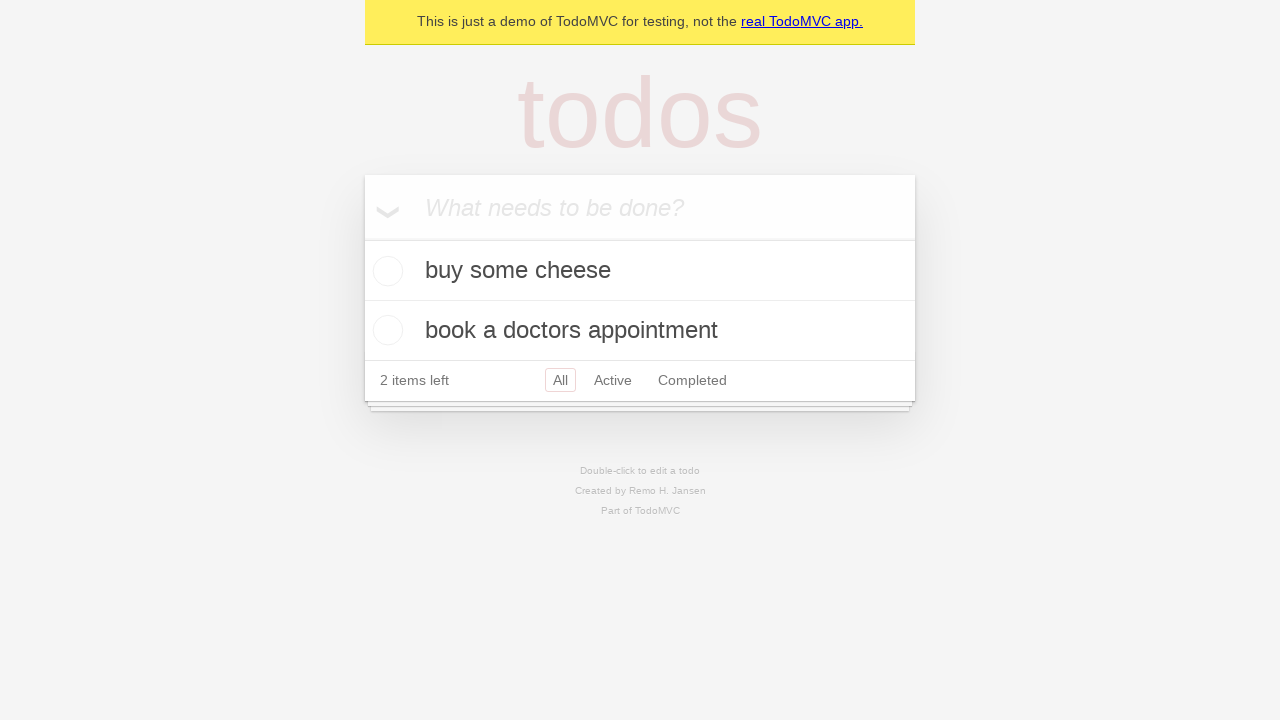

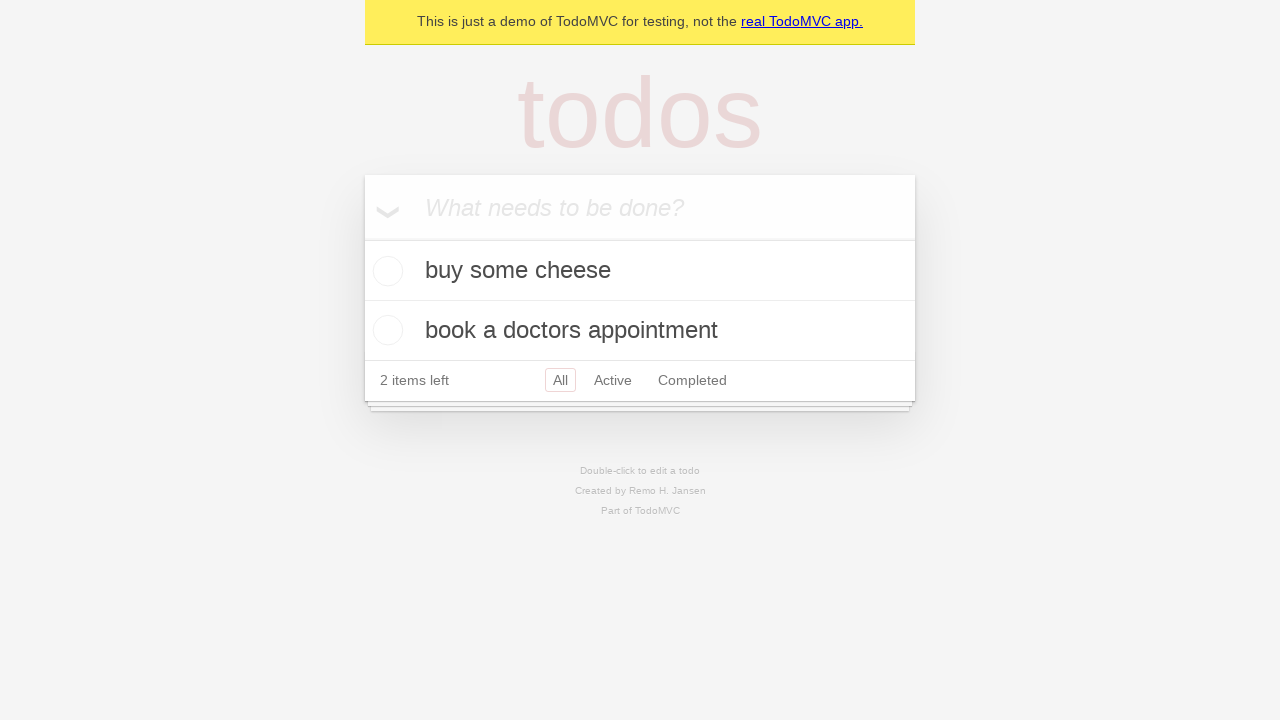